Tests a registration form by filling in first name, last name, and email fields, then submitting and verifying the success message.

Starting URL: http://suninjuly.github.io/registration1.html

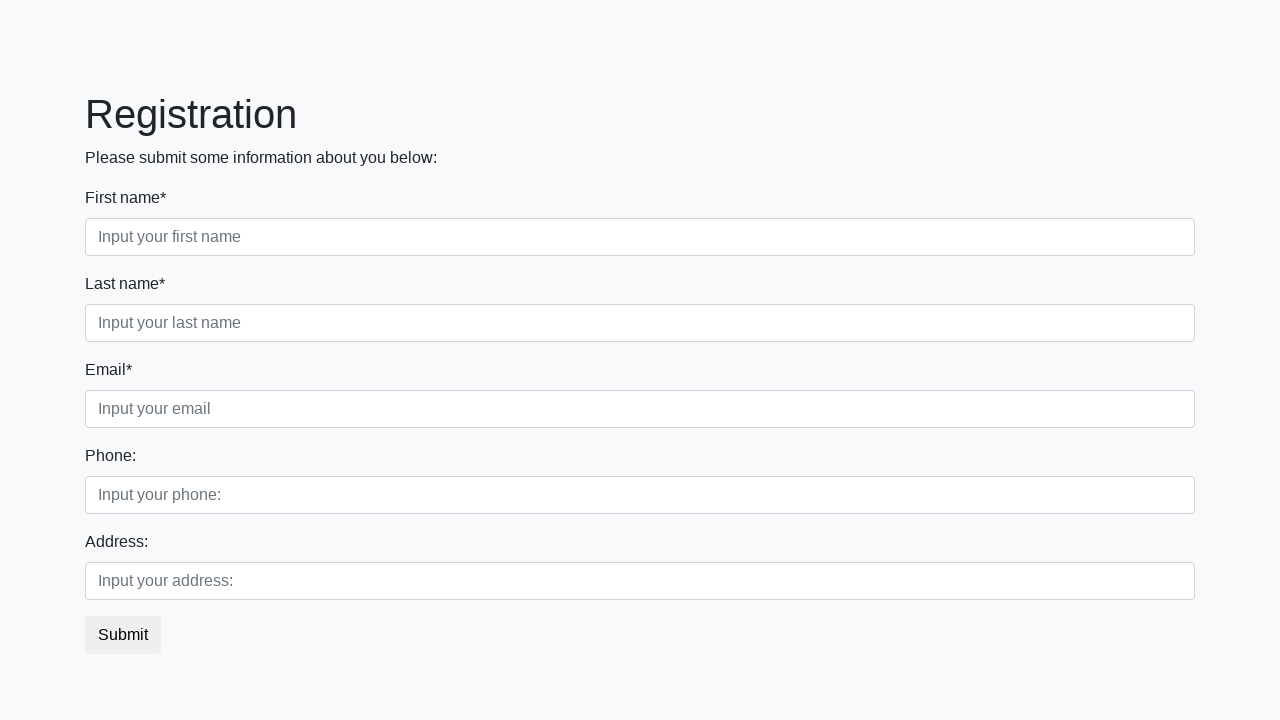

Filled first name field with 'Ivan' on .first_block .first
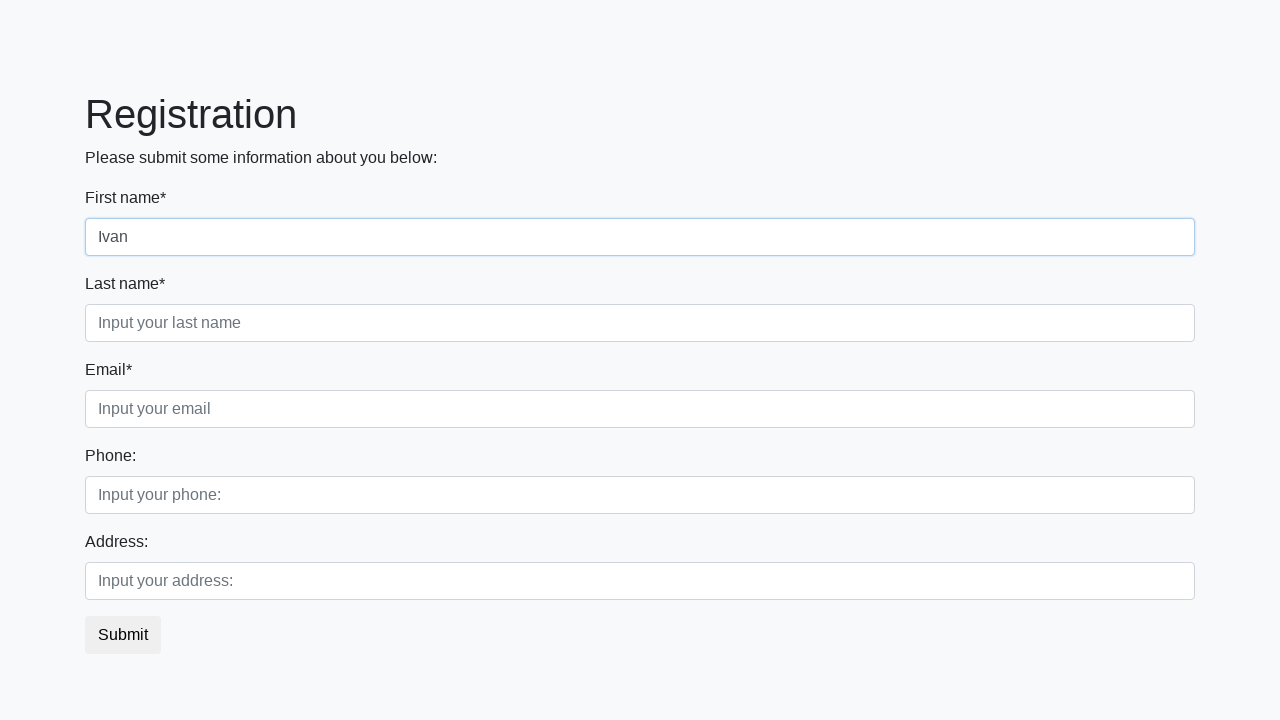

Filled last name field with 'Petrov' on .first_block .second
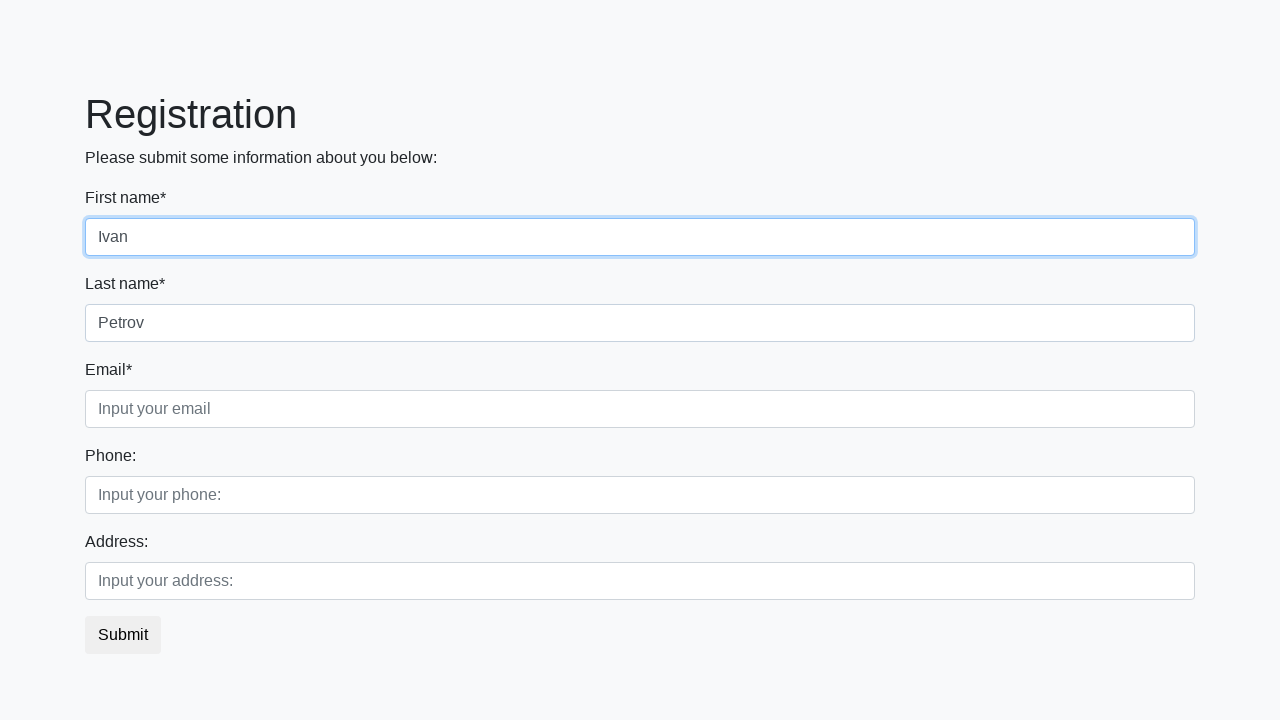

Filled email field with 'testuser@email.ru' on .first_block .third
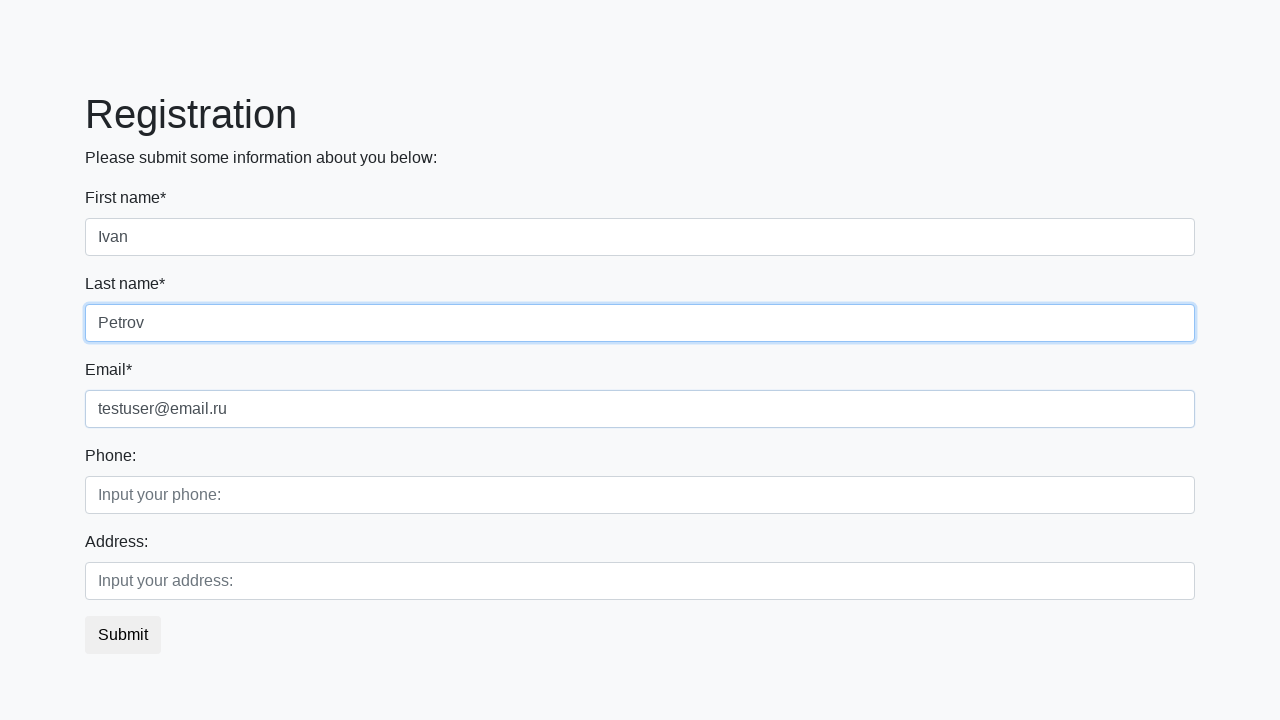

Clicked submit button at (123, 635) on button.btn
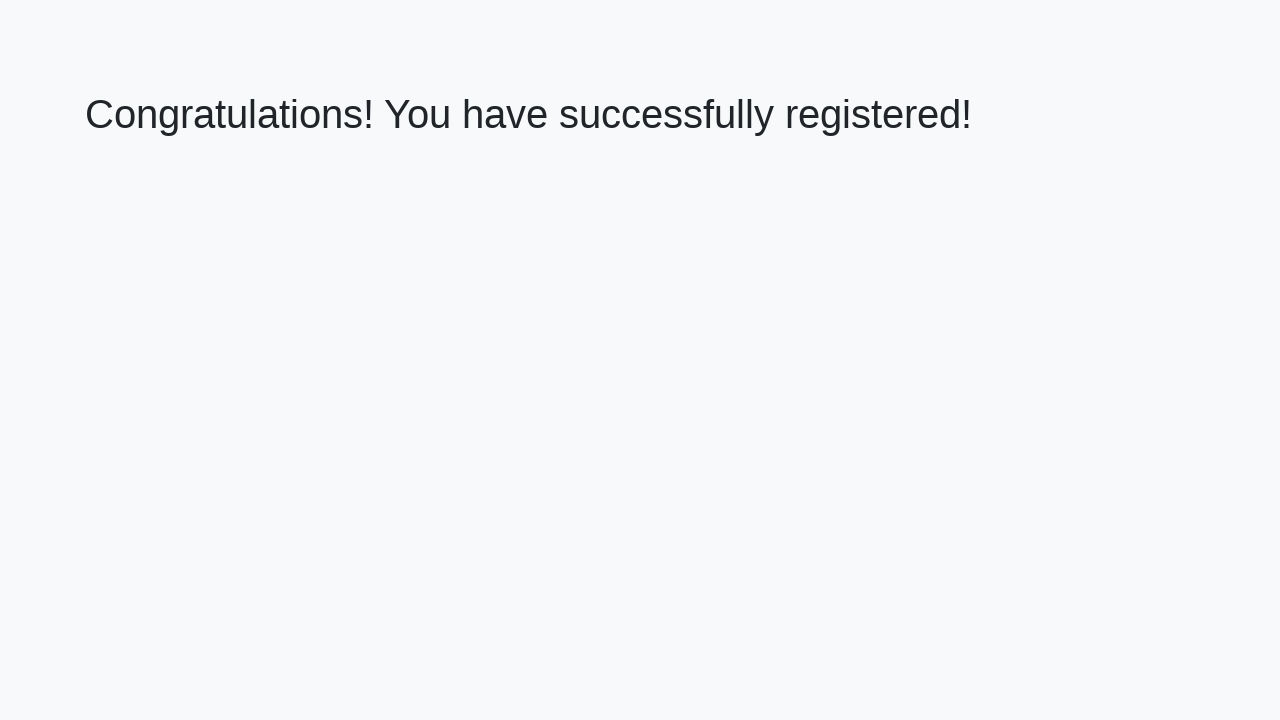

Success message (h1) element loaded
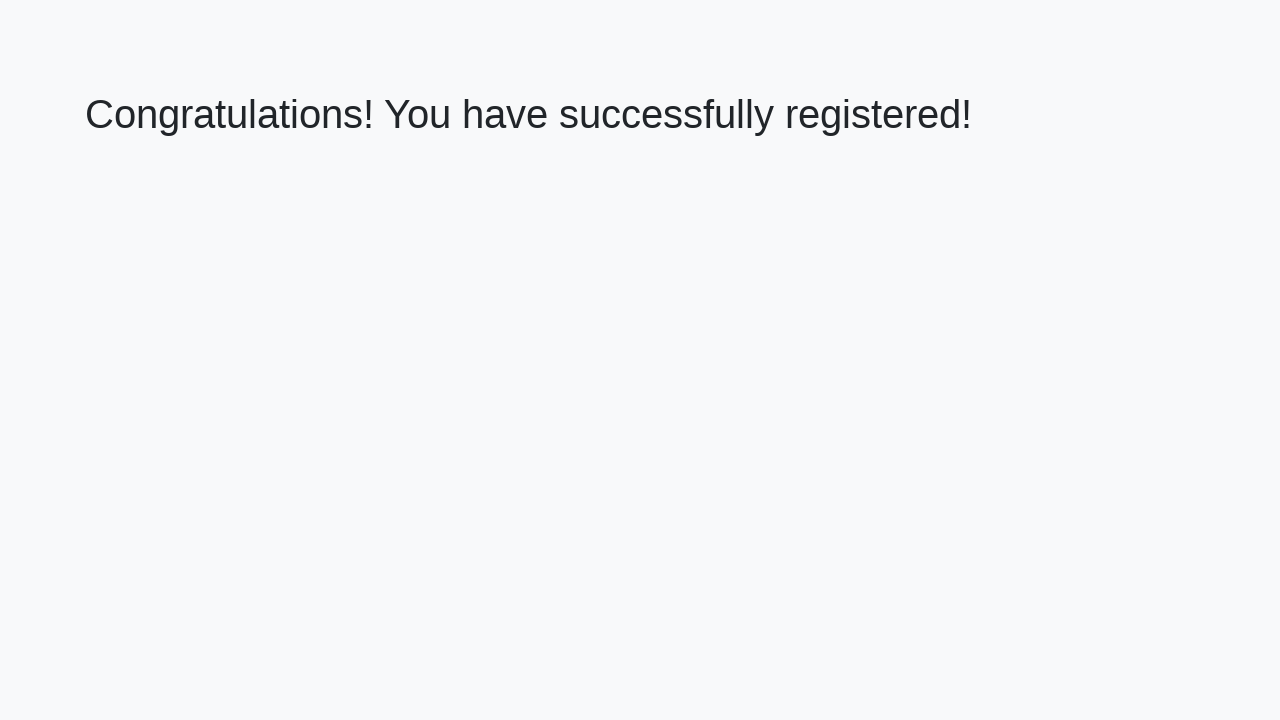

Retrieved success message text: 'Congratulations! You have successfully registered!'
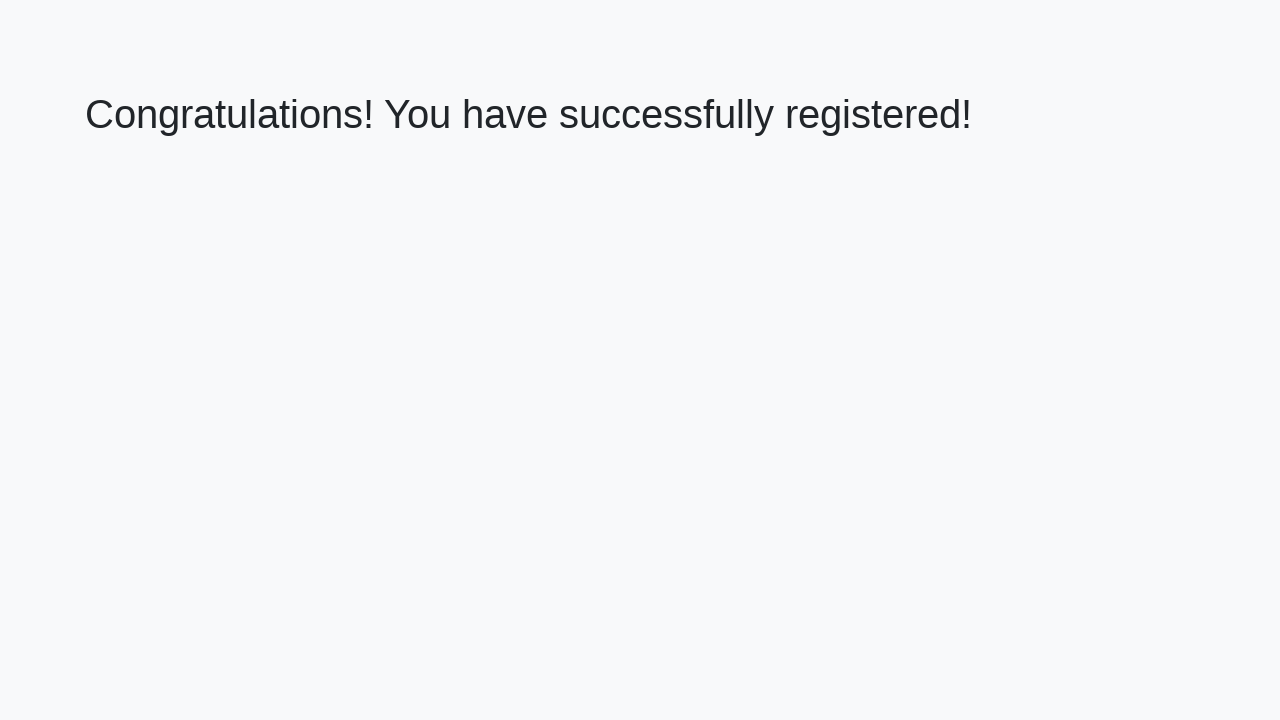

Verified success message matches expected text
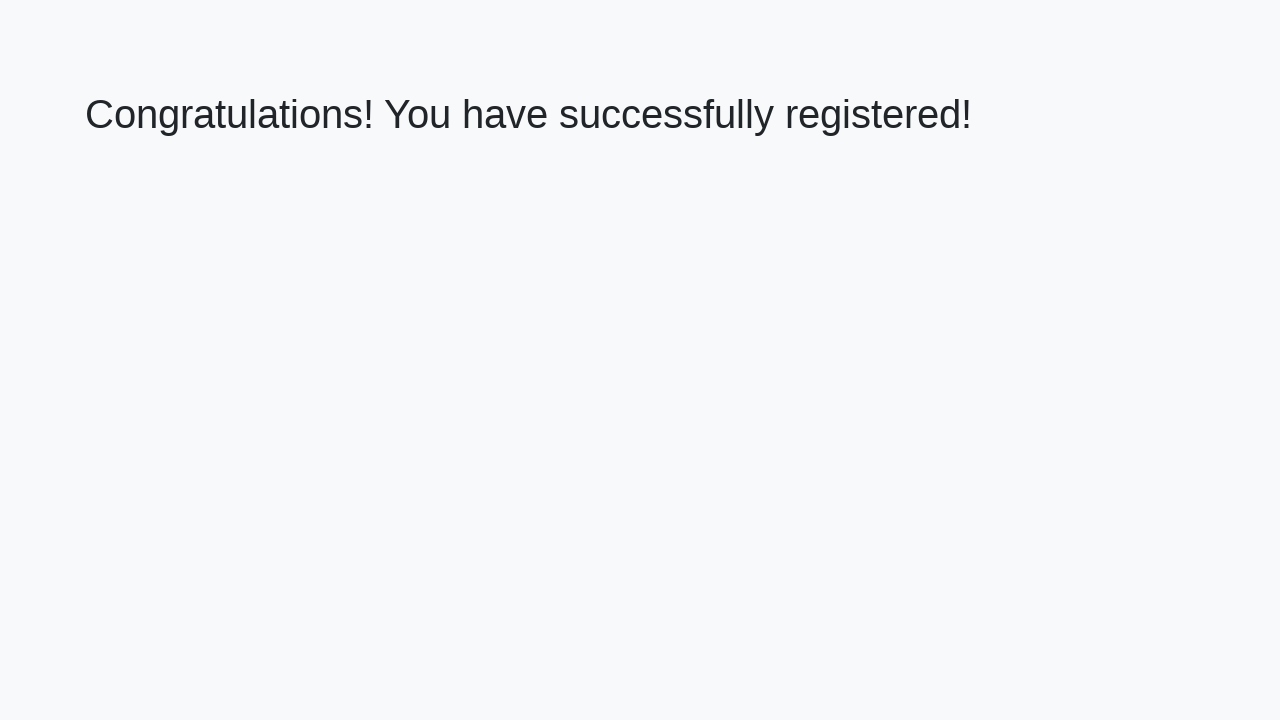

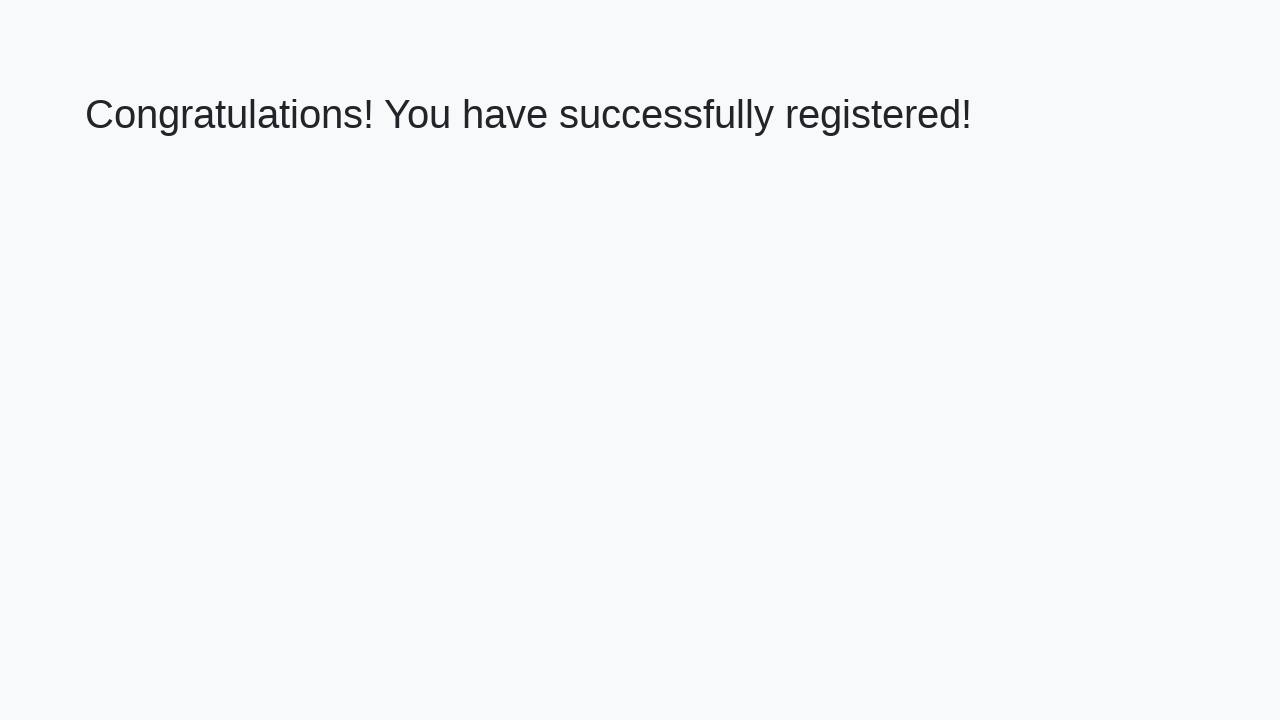